Tests that todo data persists after page reload

Starting URL: https://demo.playwright.dev/todomvc

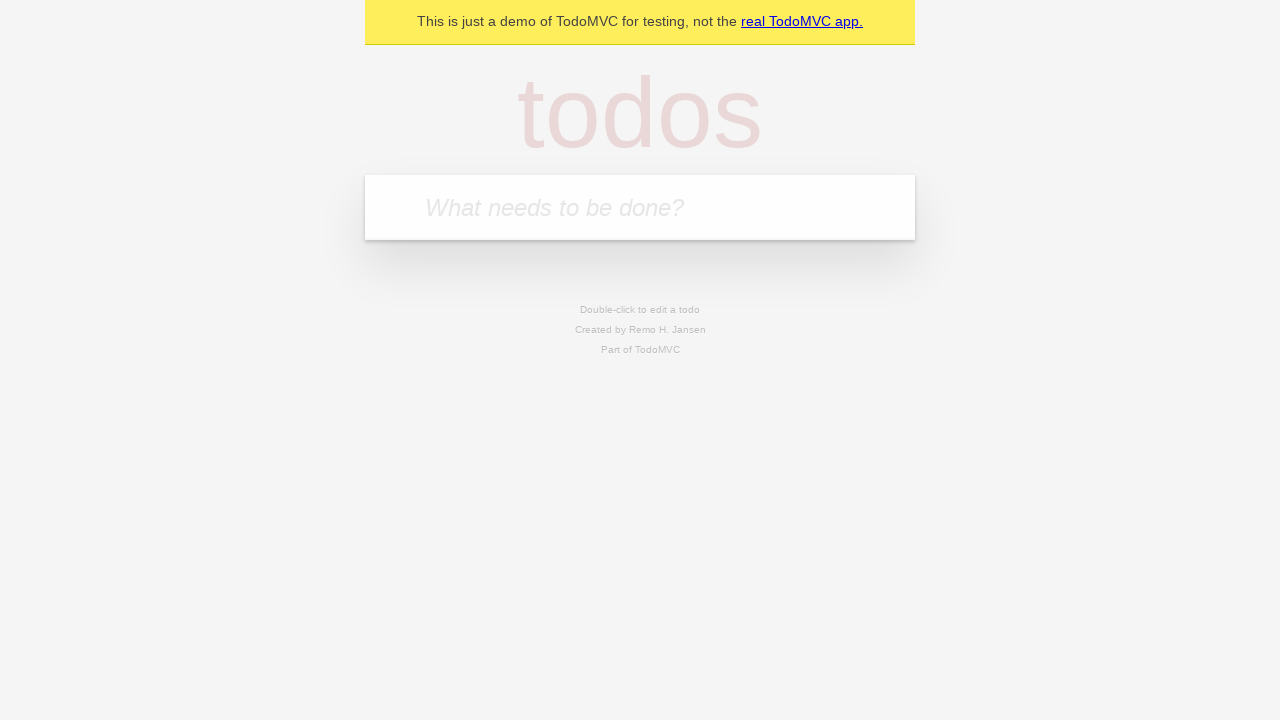

Filled input field with first todo 'buy some cheese' on internal:attr=[placeholder="What needs to be done?"i]
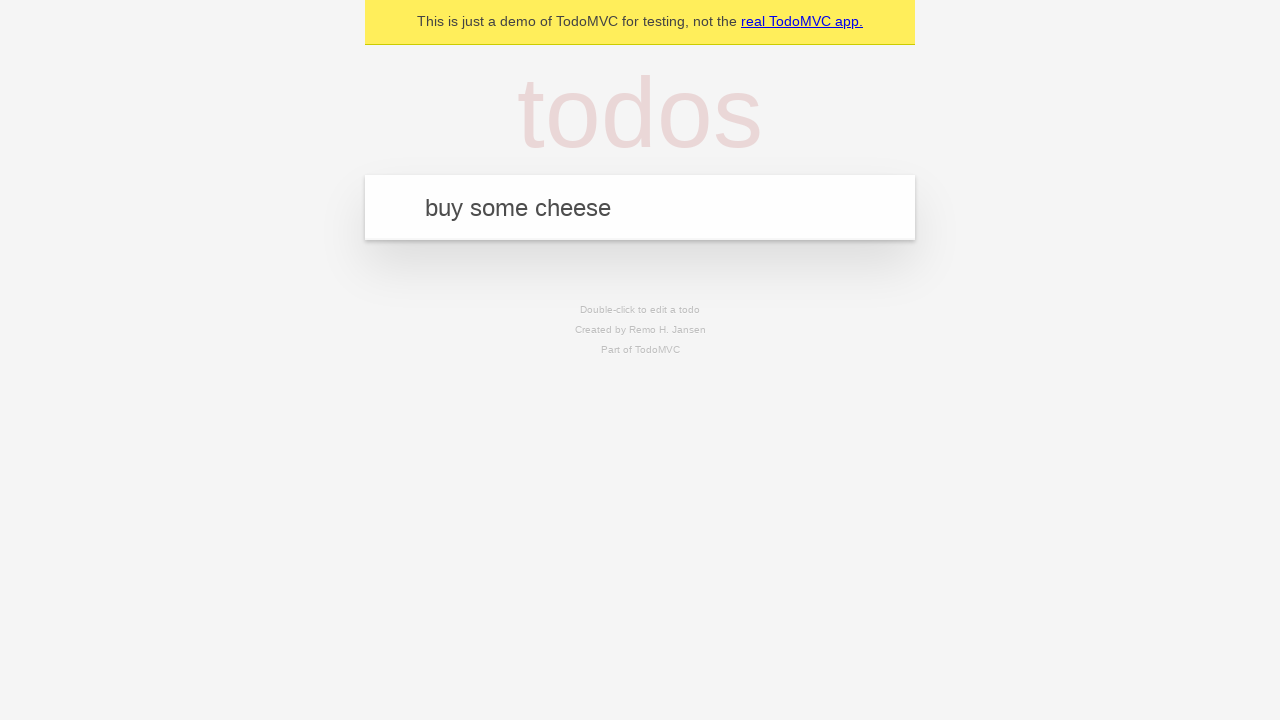

Pressed Enter to create first todo on internal:attr=[placeholder="What needs to be done?"i]
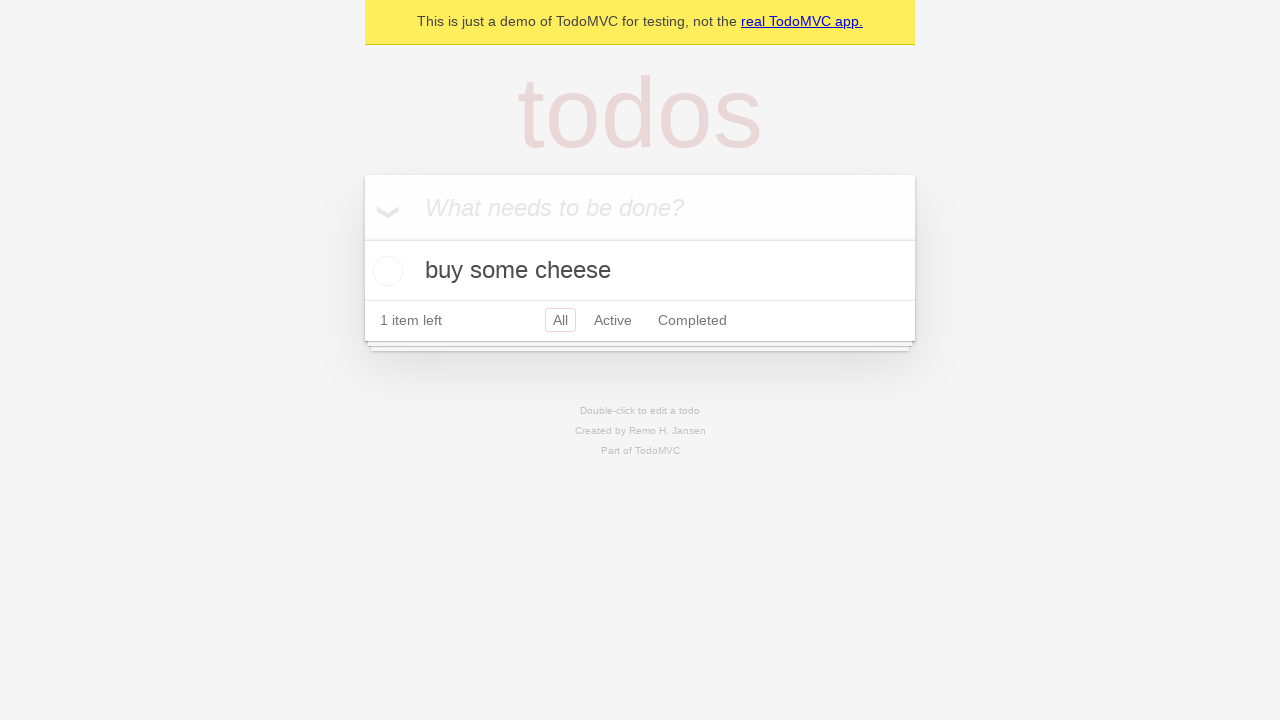

Filled input field with second todo 'feed the cat' on internal:attr=[placeholder="What needs to be done?"i]
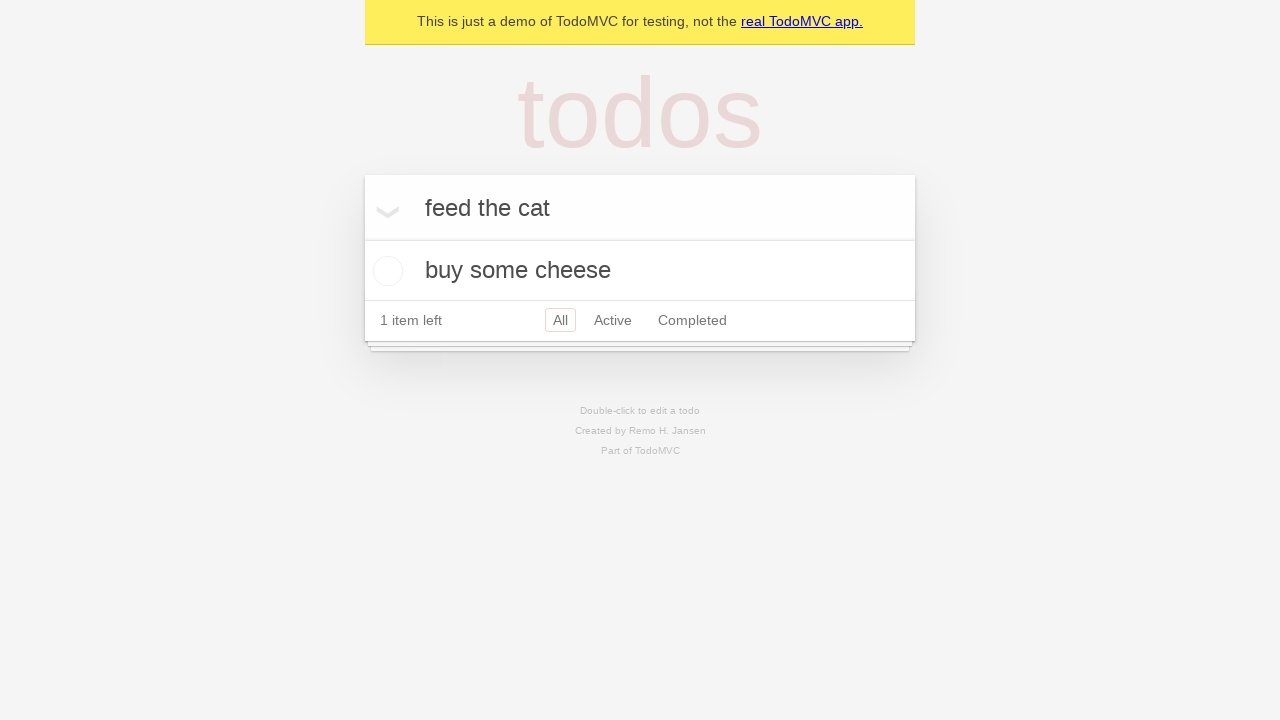

Pressed Enter to create second todo on internal:attr=[placeholder="What needs to be done?"i]
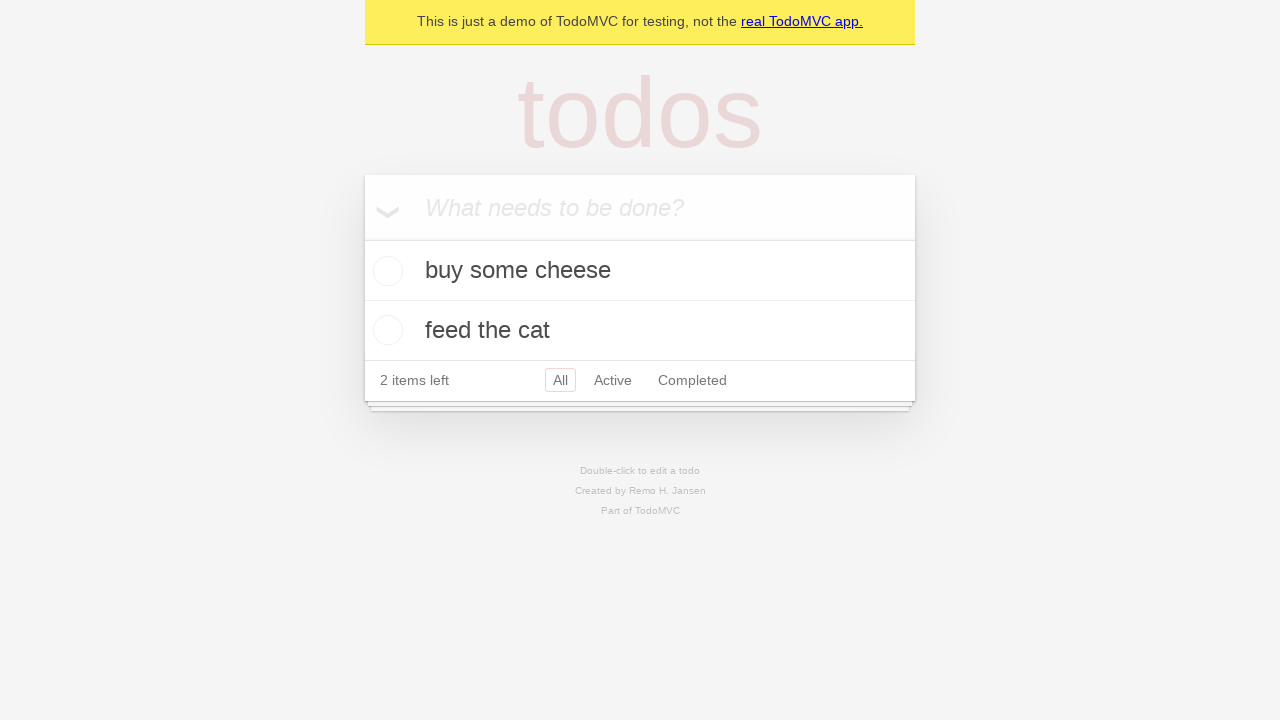

Waited for both todos to appear in the DOM
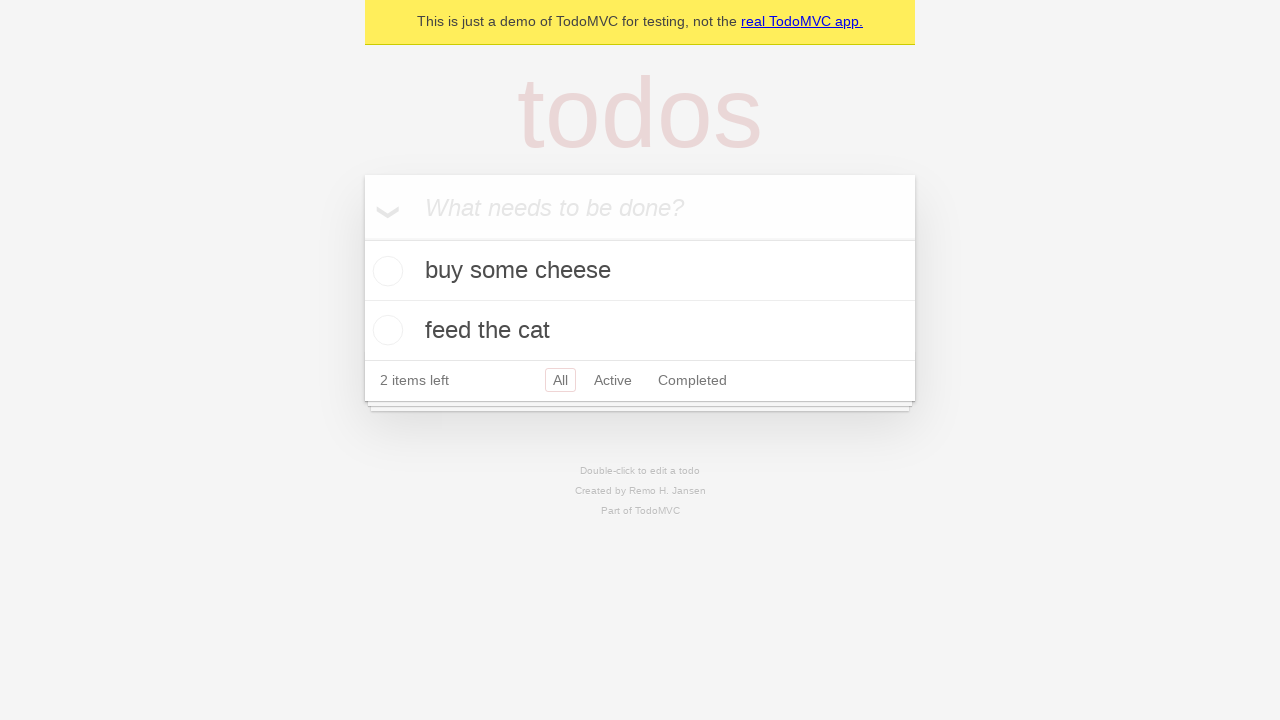

Checked the checkbox for the first todo at (385, 271) on internal:testid=[data-testid="todo-item"s] >> nth=0 >> internal:role=checkbox
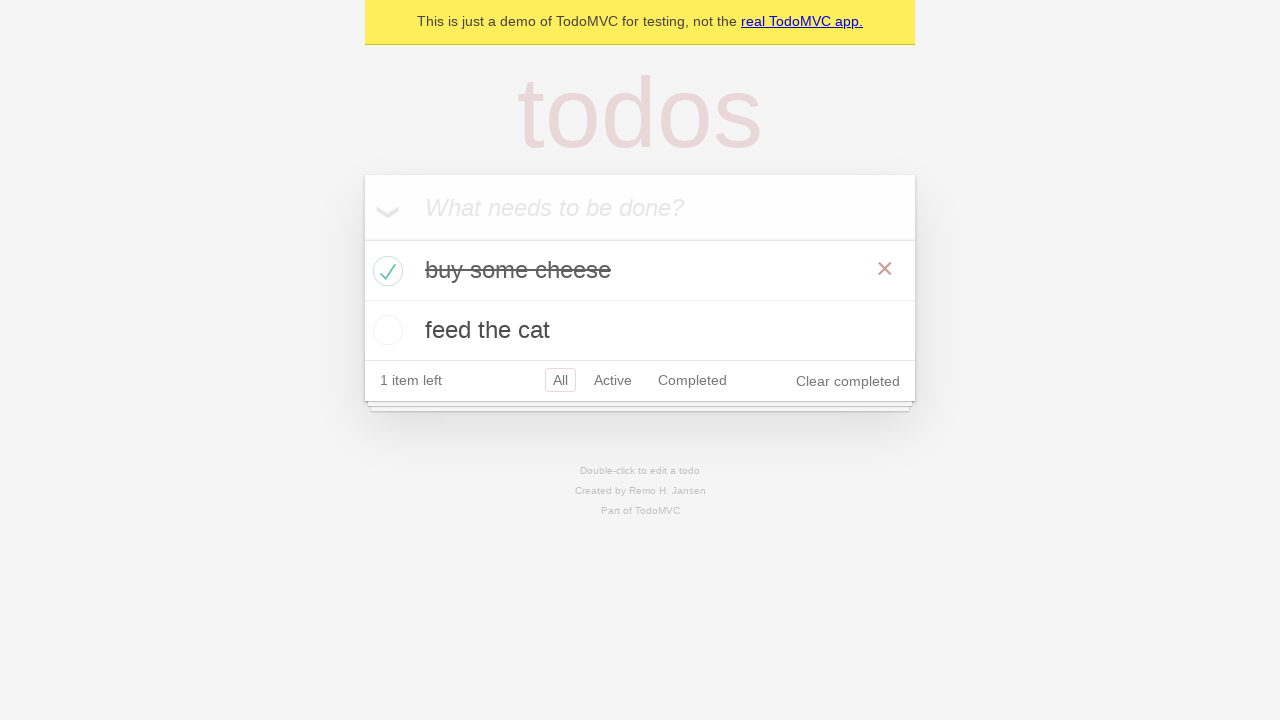

Reloaded the page to test data persistence
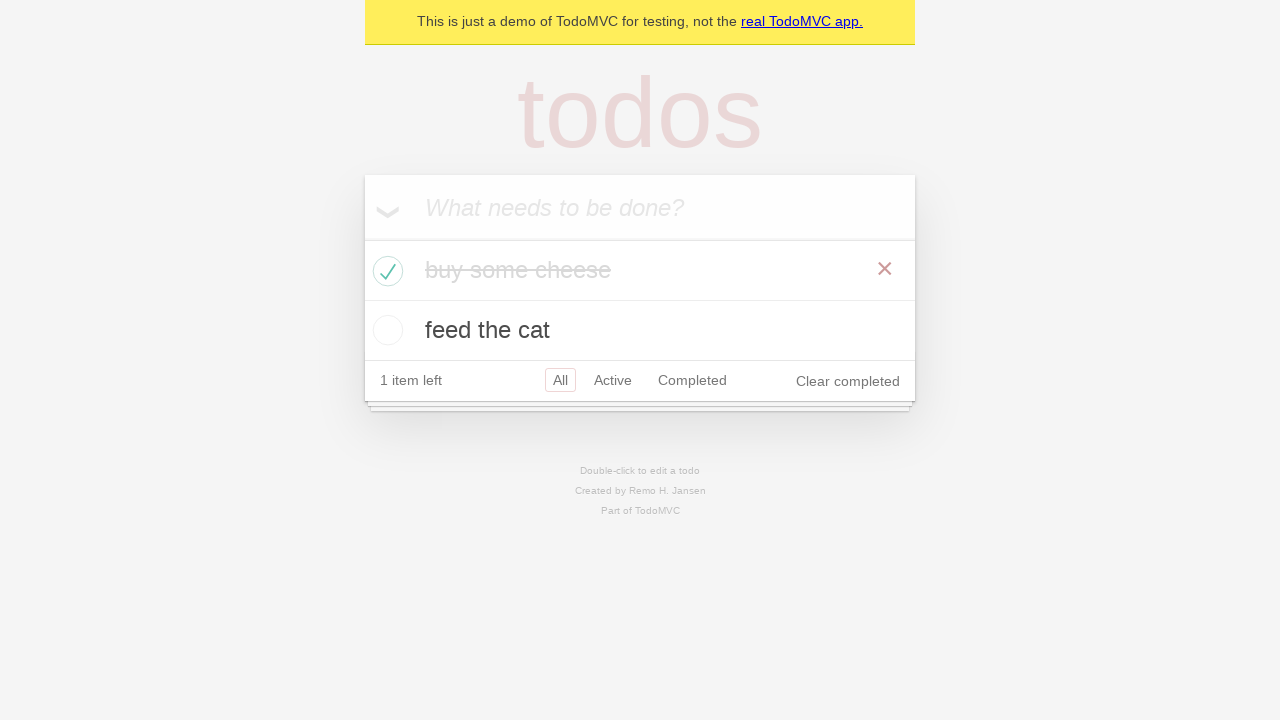

Waited for both todos to reappear after page reload
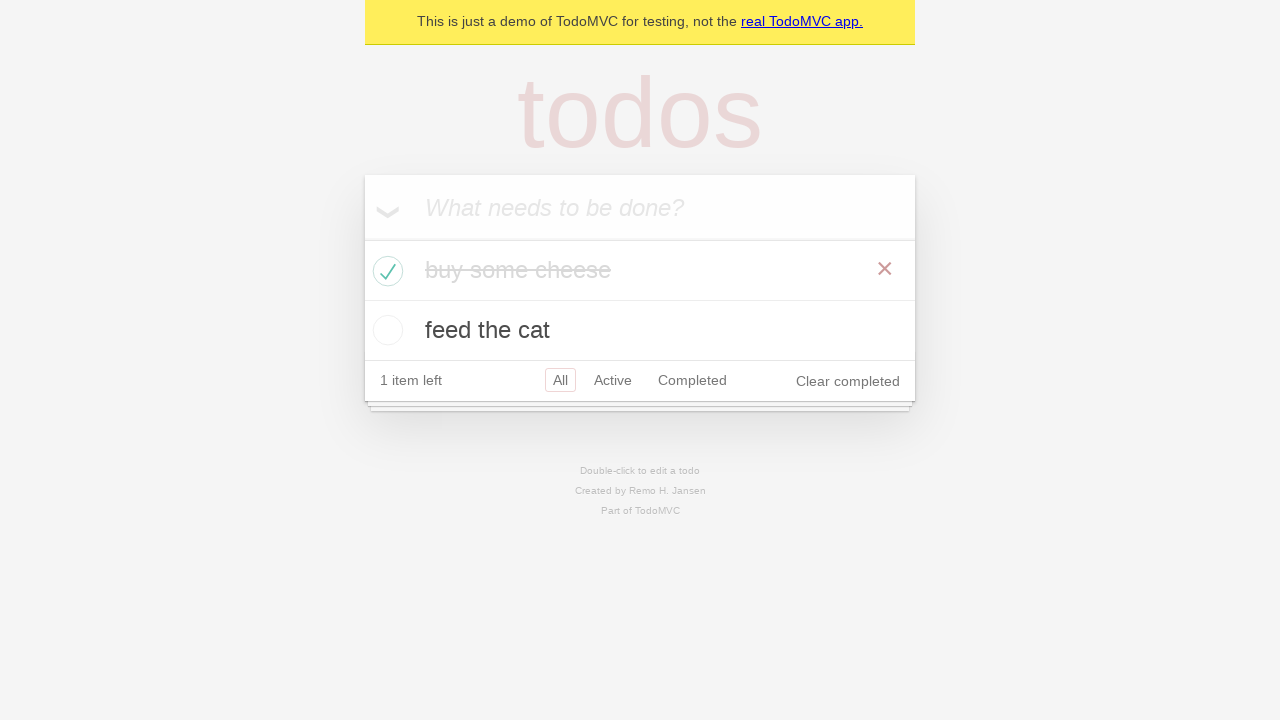

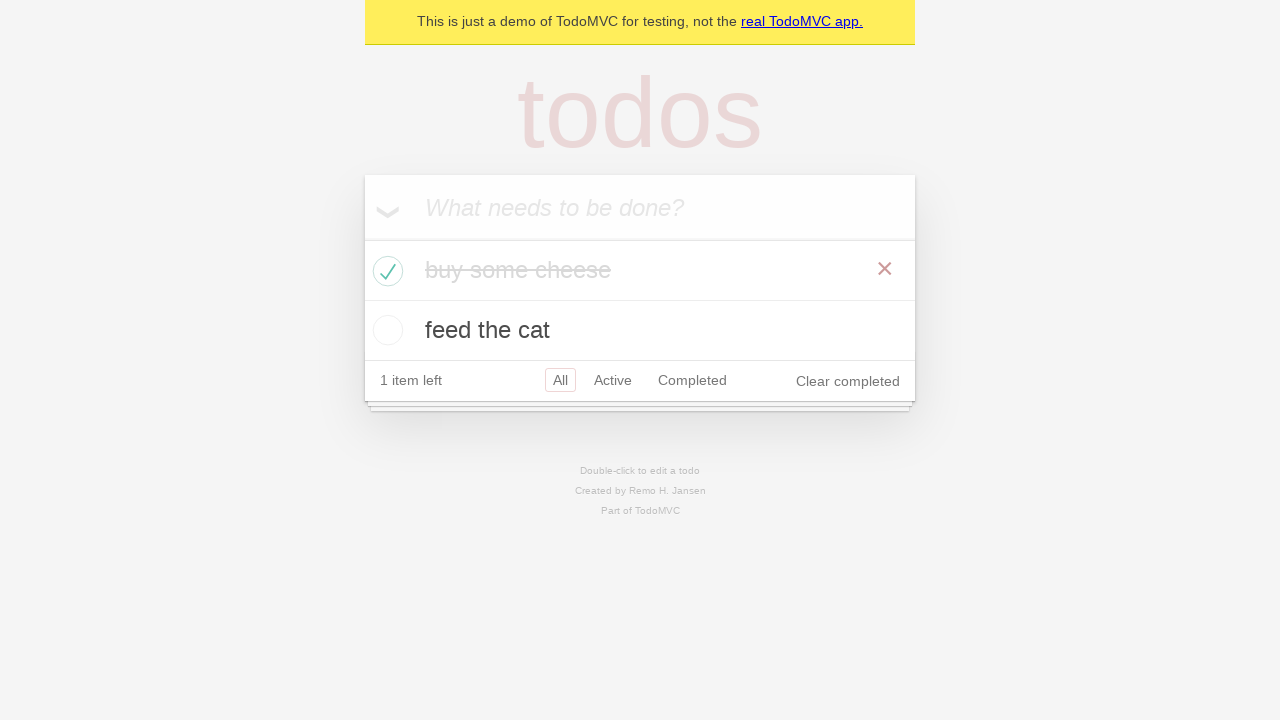